Tests search functionality by typing different names into the search field. This is a parametrized test that runs the same search action with 5 different name inputs.

Starting URL: http://zero.webappsecurity.com/

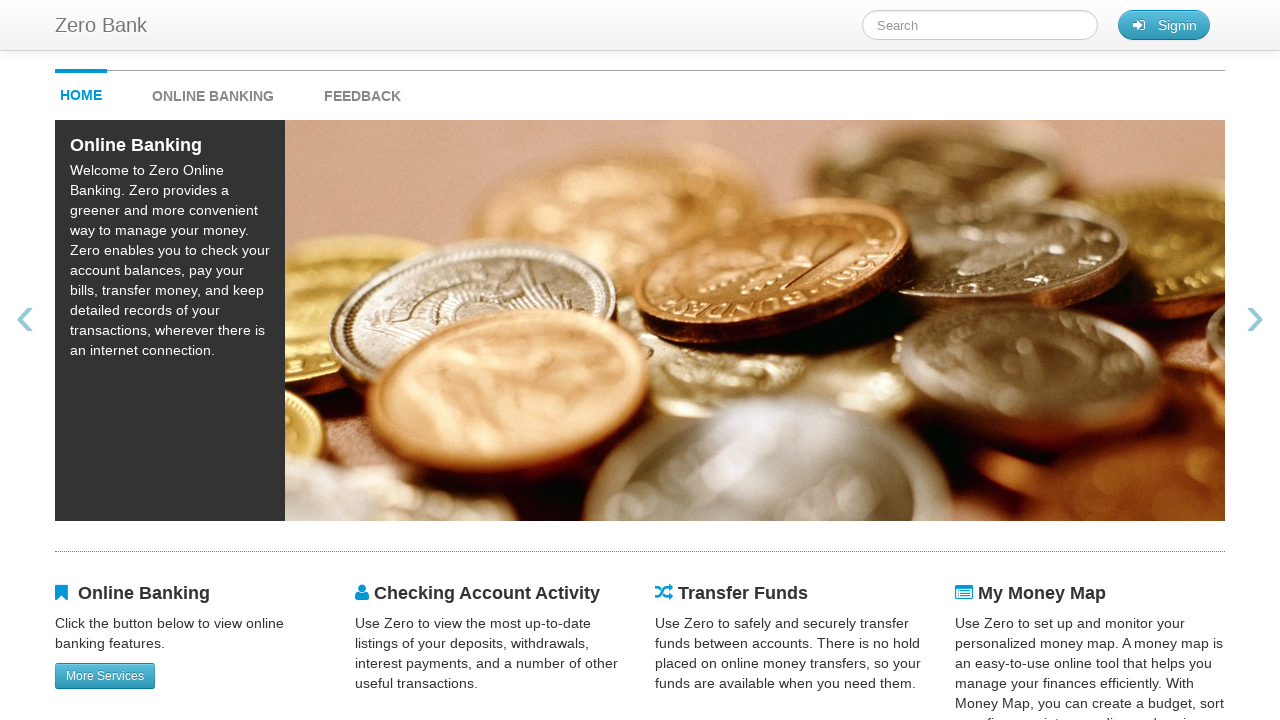

Filled search field with name 'Adam' on #searchTerm
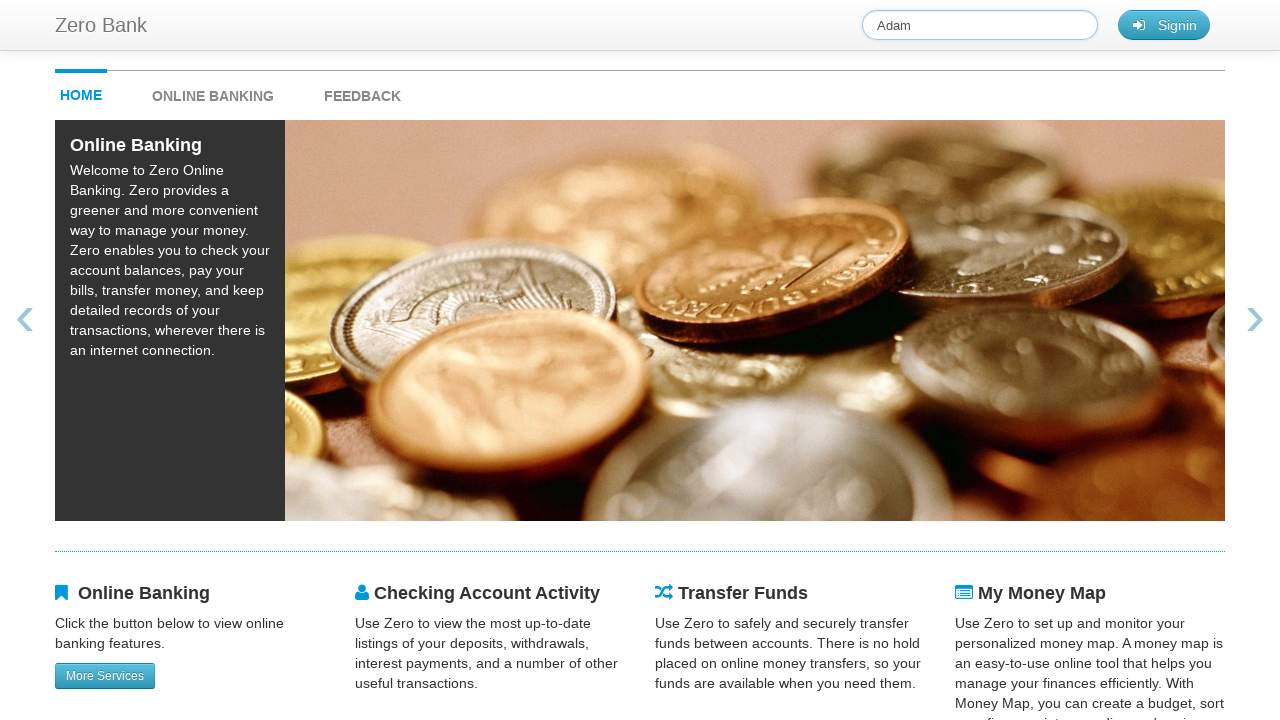

Waited 3 seconds for search results to load for 'Adam'
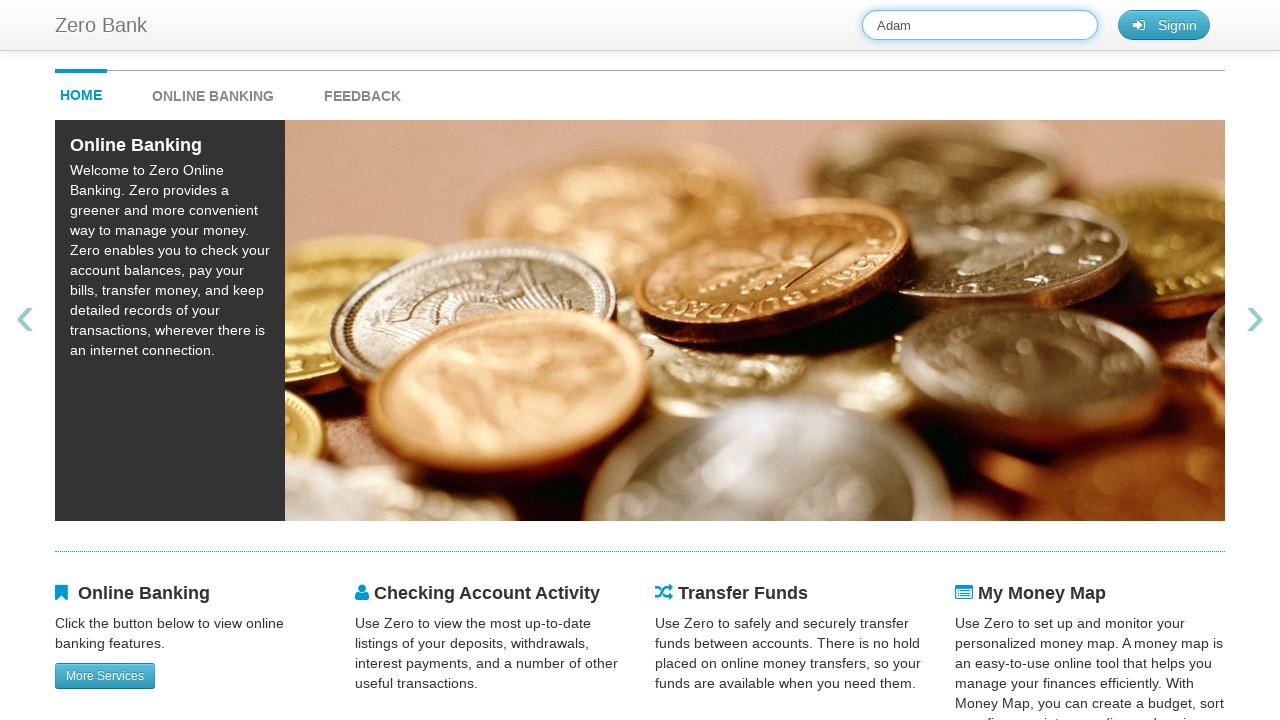

Cleared search field for next test iteration on #searchTerm
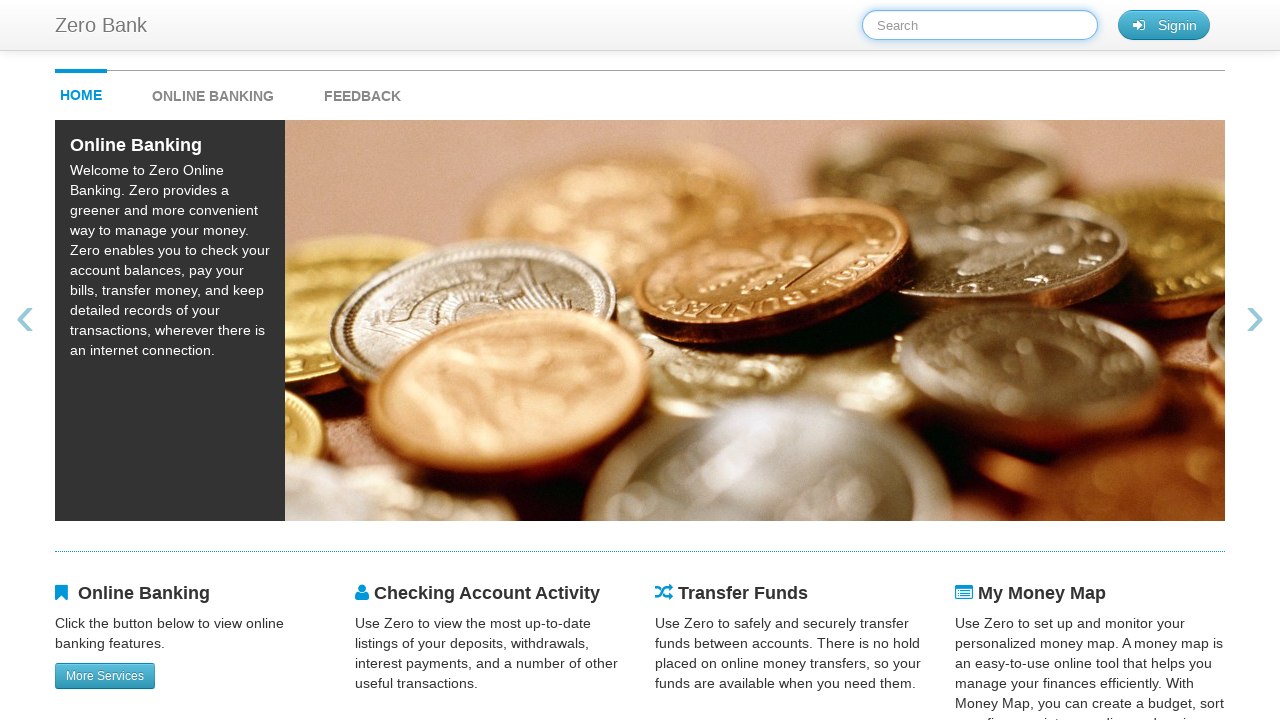

Filled search field with name 'Ewa' on #searchTerm
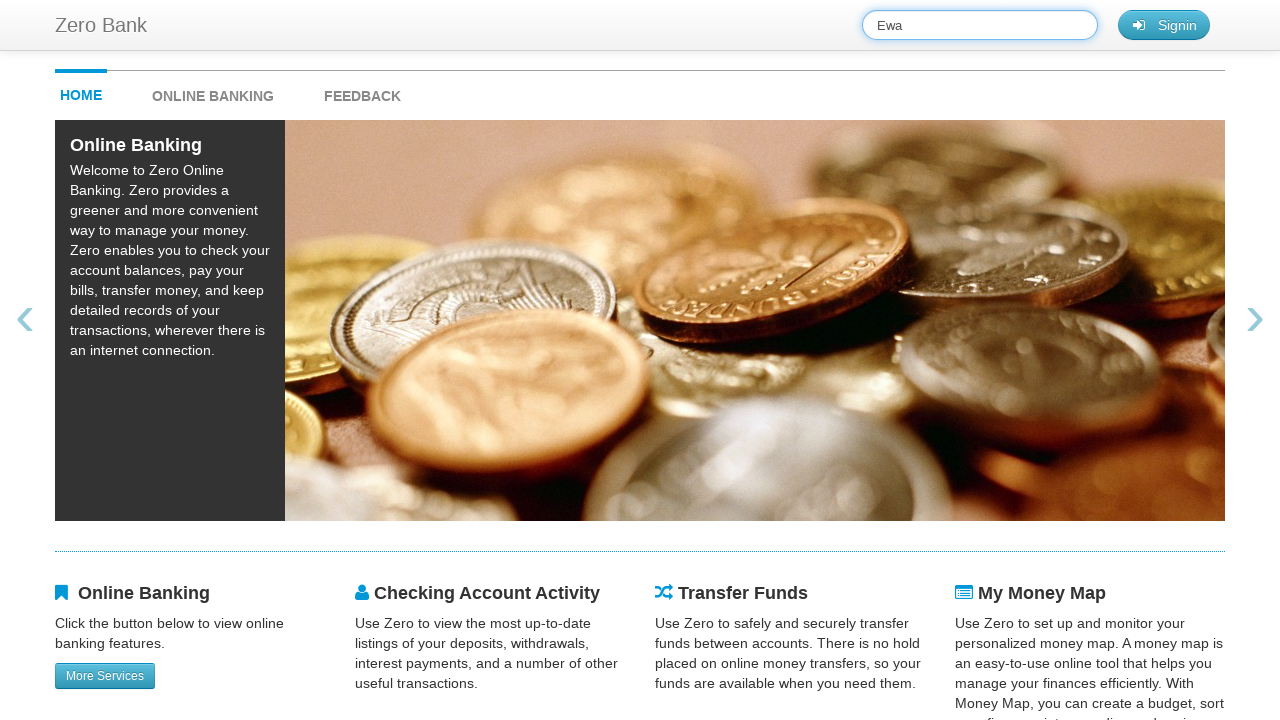

Waited 3 seconds for search results to load for 'Ewa'
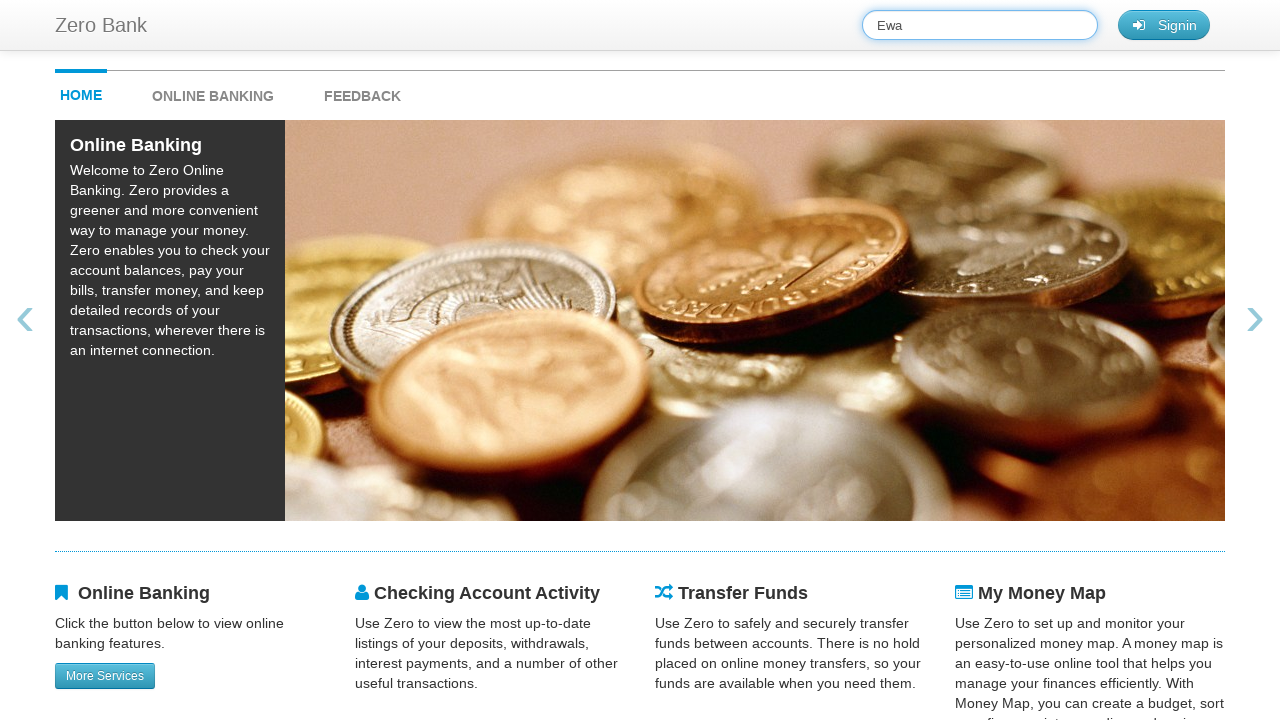

Cleared search field for next test iteration on #searchTerm
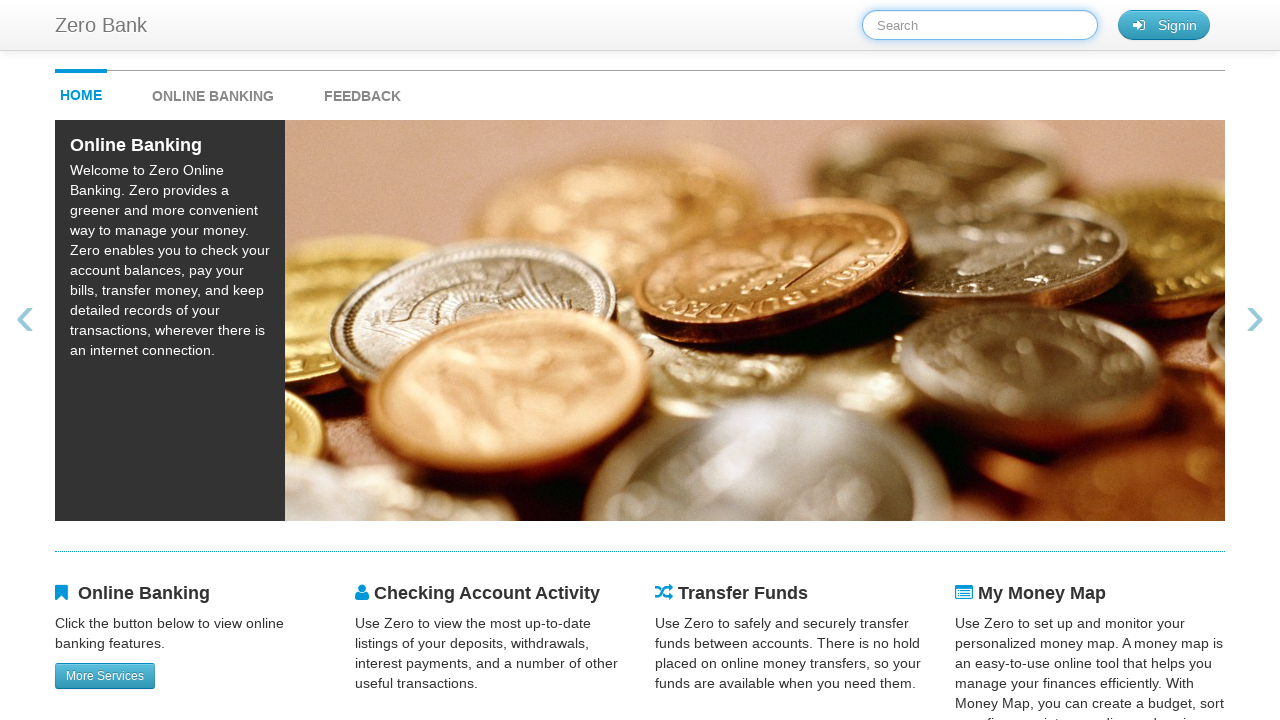

Filled search field with name 'Jan' on #searchTerm
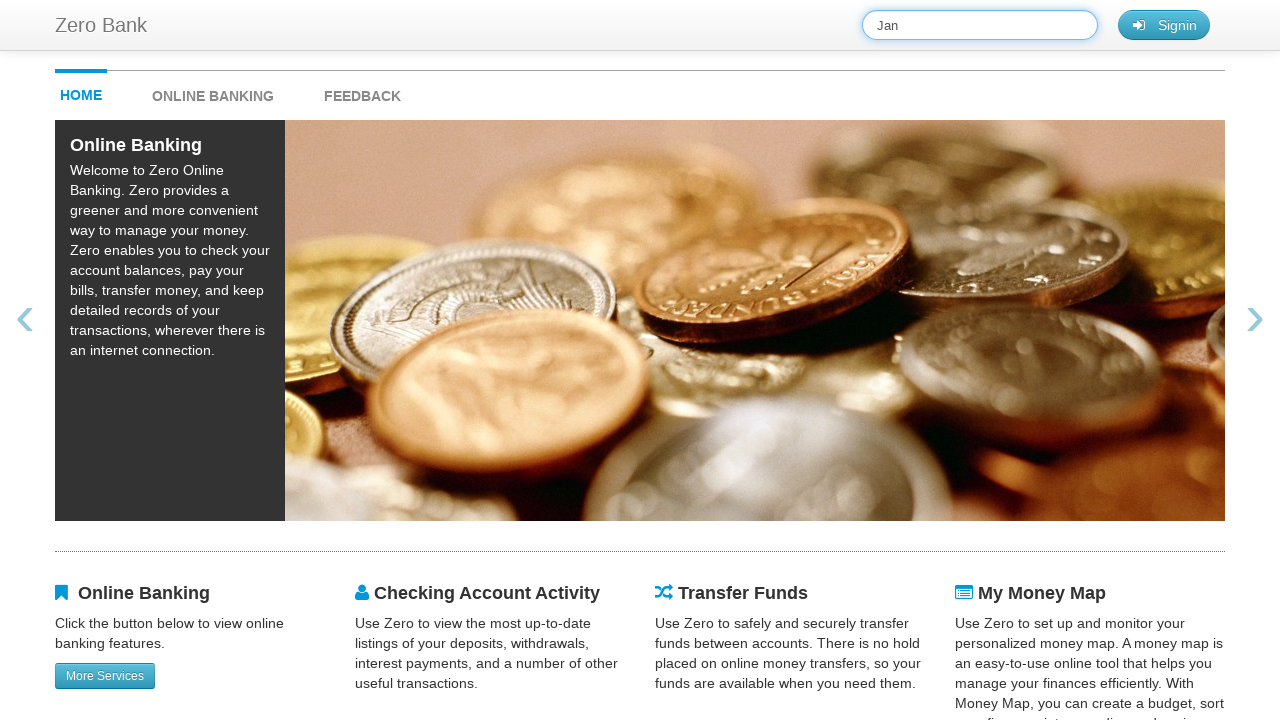

Waited 3 seconds for search results to load for 'Jan'
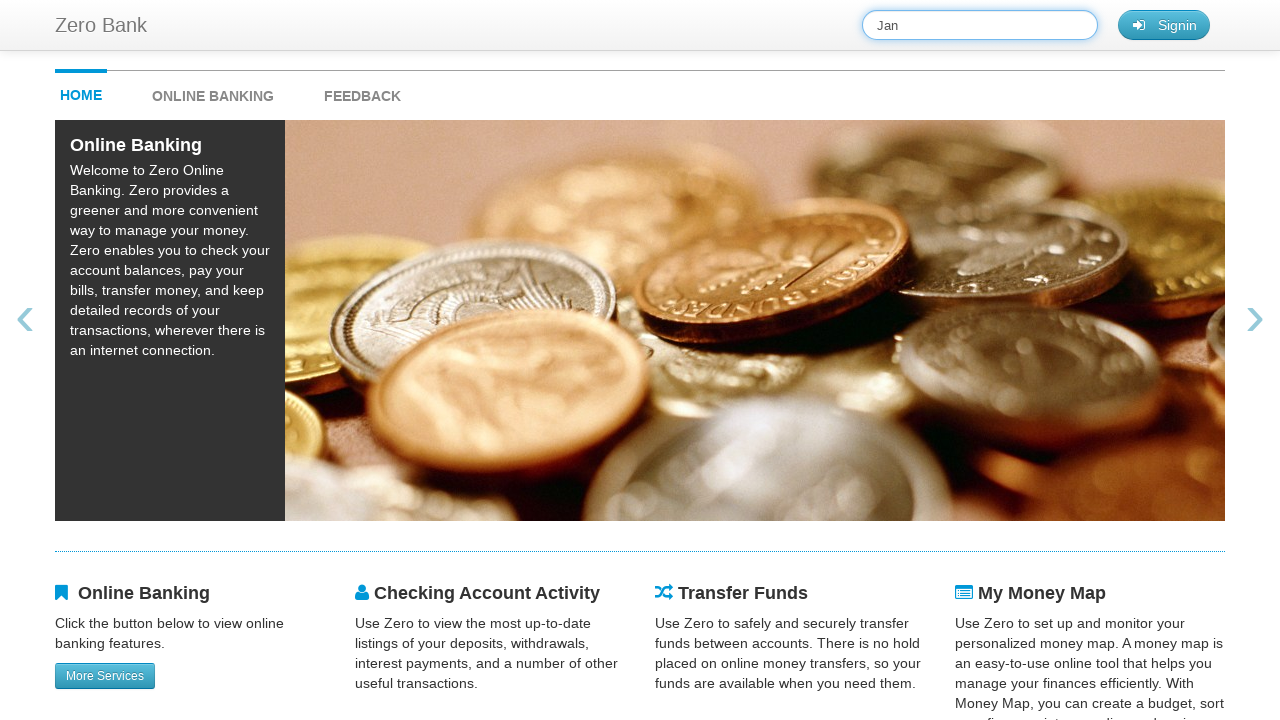

Cleared search field for next test iteration on #searchTerm
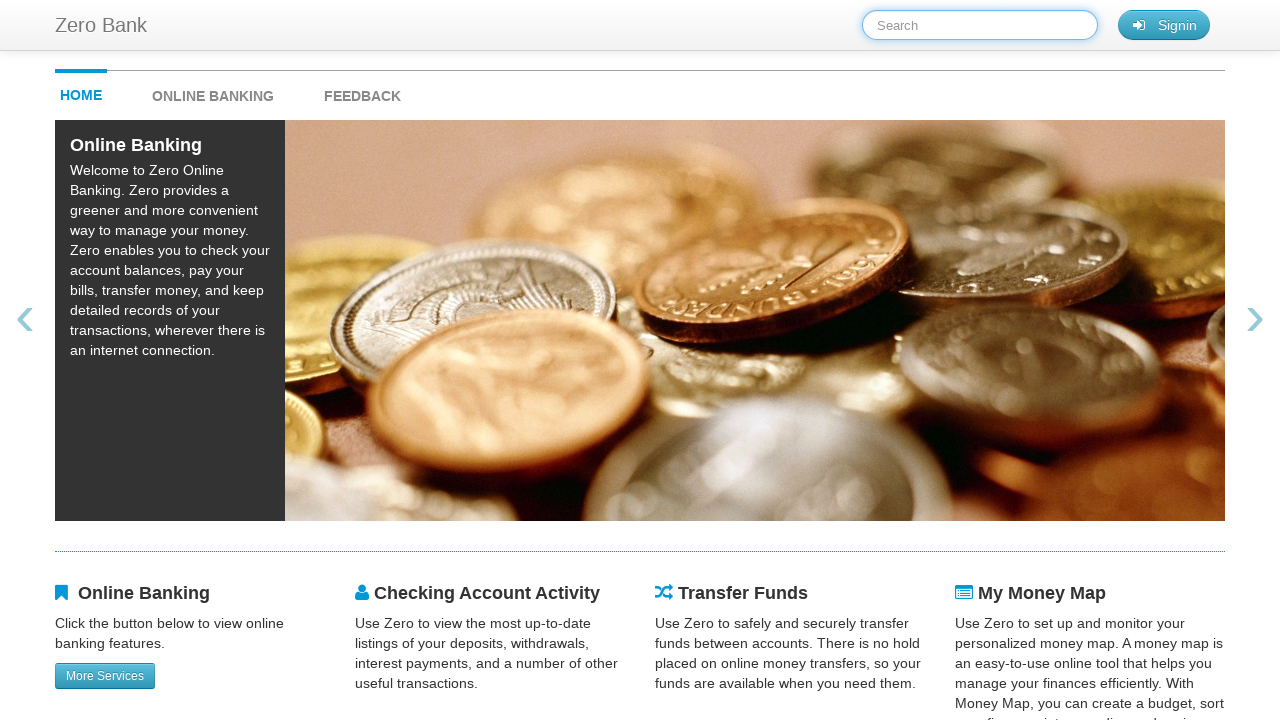

Filled search field with name 'Ola' on #searchTerm
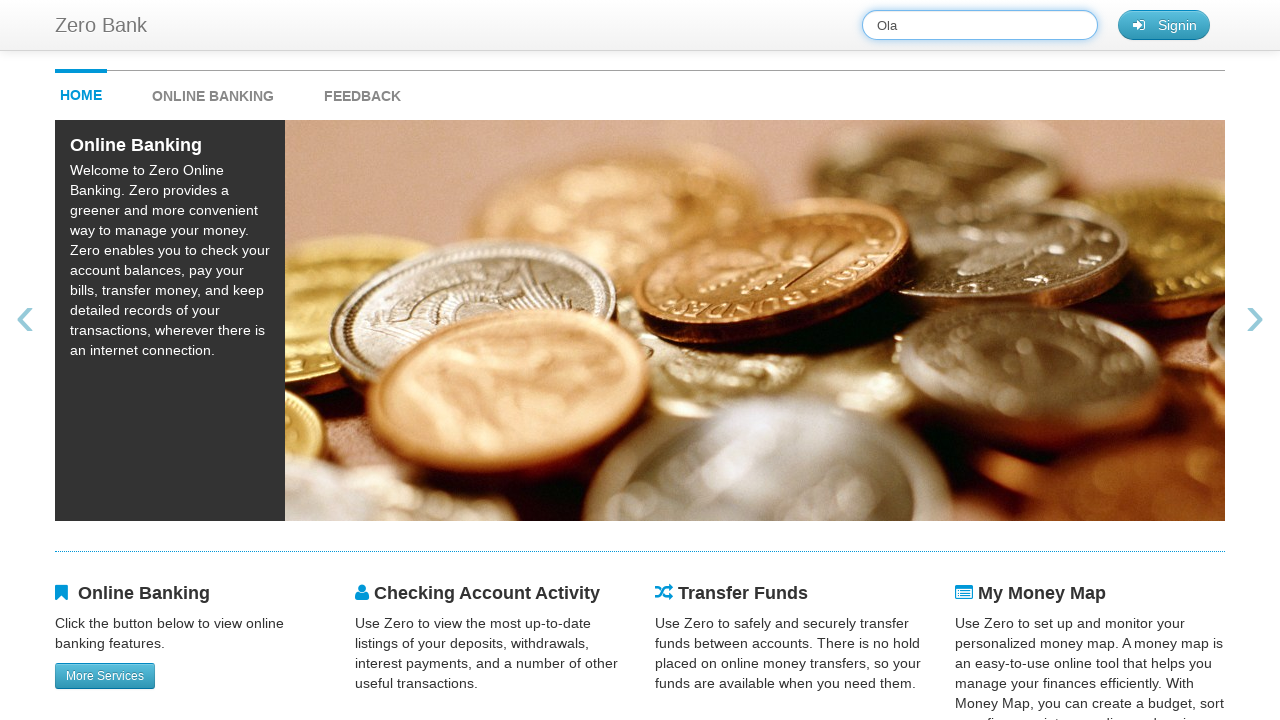

Waited 3 seconds for search results to load for 'Ola'
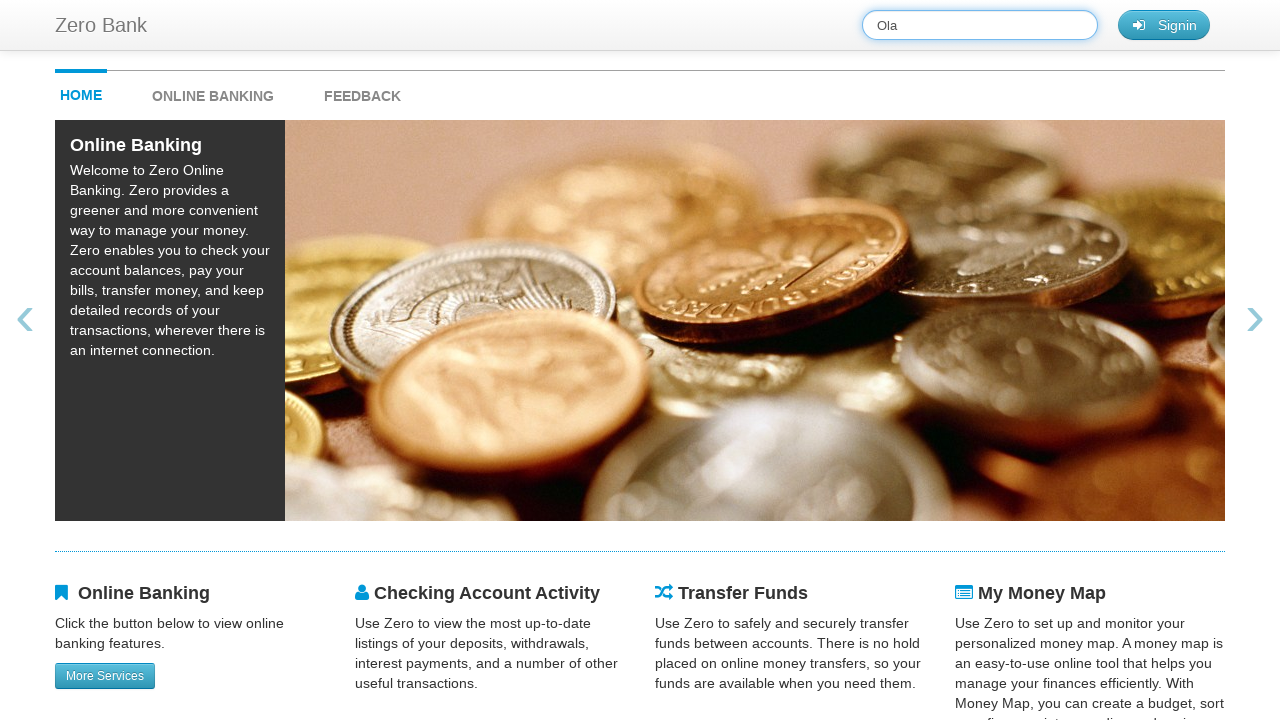

Cleared search field for next test iteration on #searchTerm
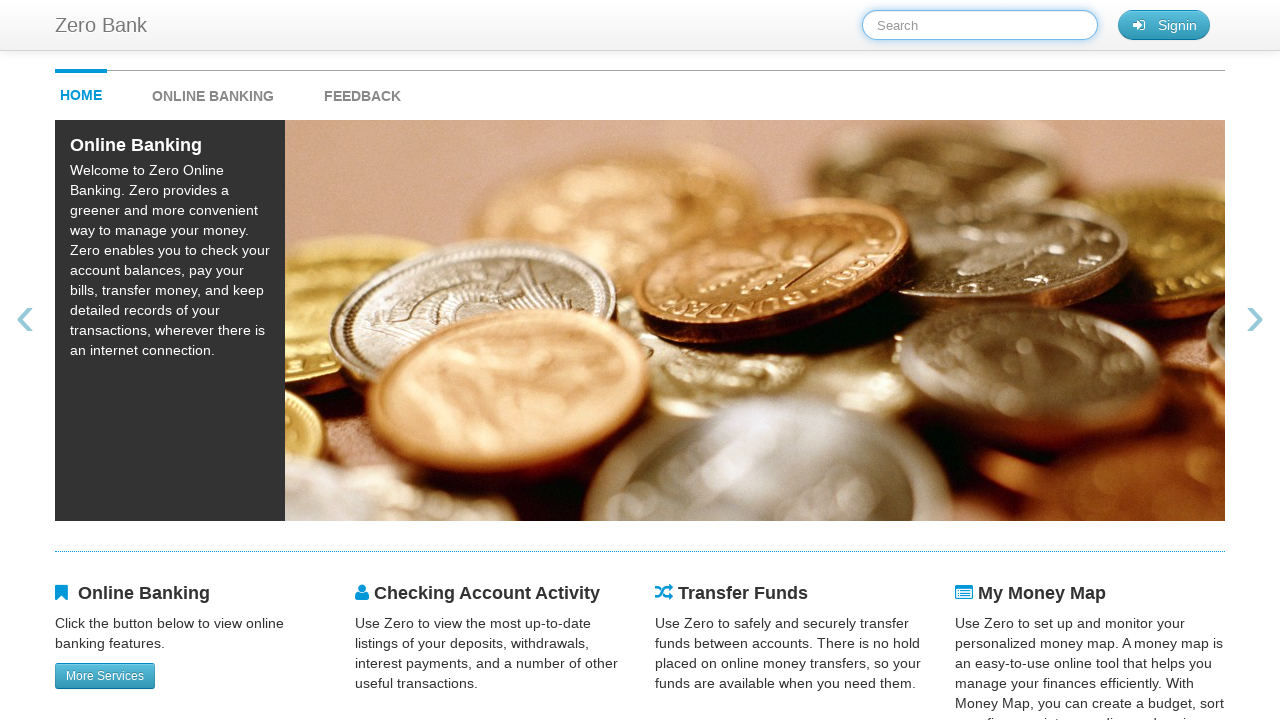

Filled search field with name 'Darek' on #searchTerm
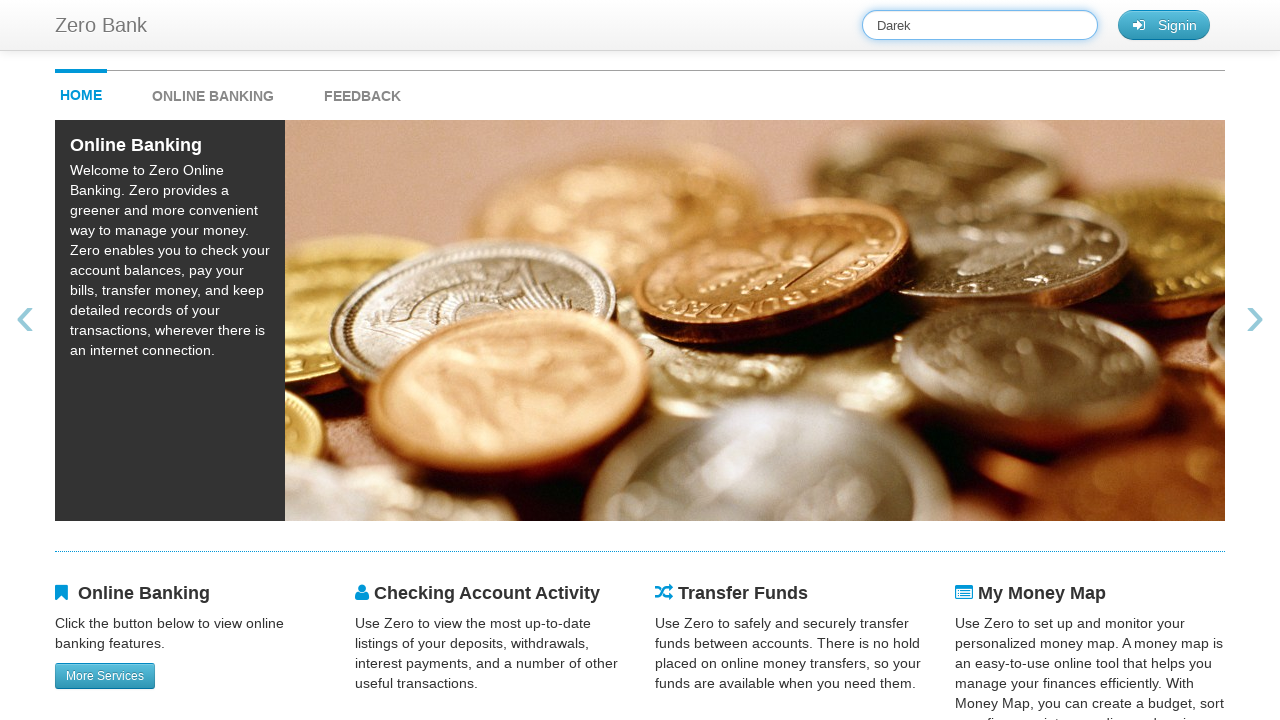

Waited 3 seconds for search results to load for 'Darek'
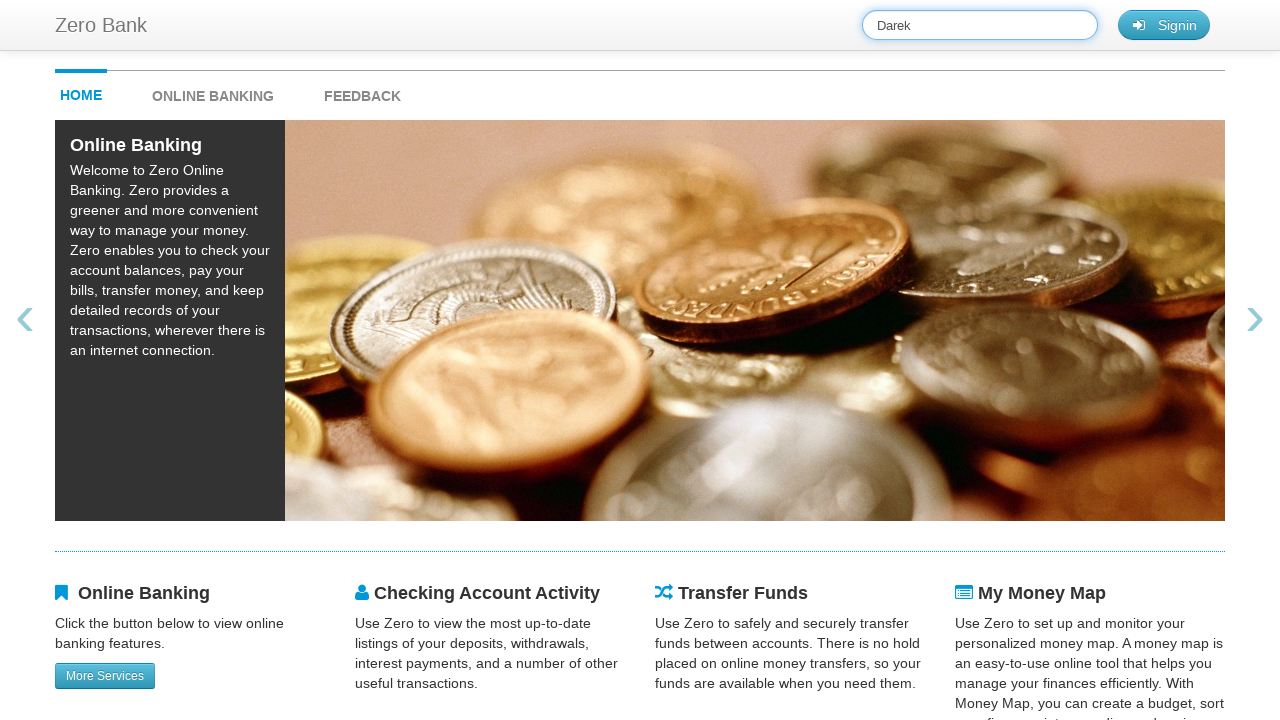

Cleared search field for next test iteration on #searchTerm
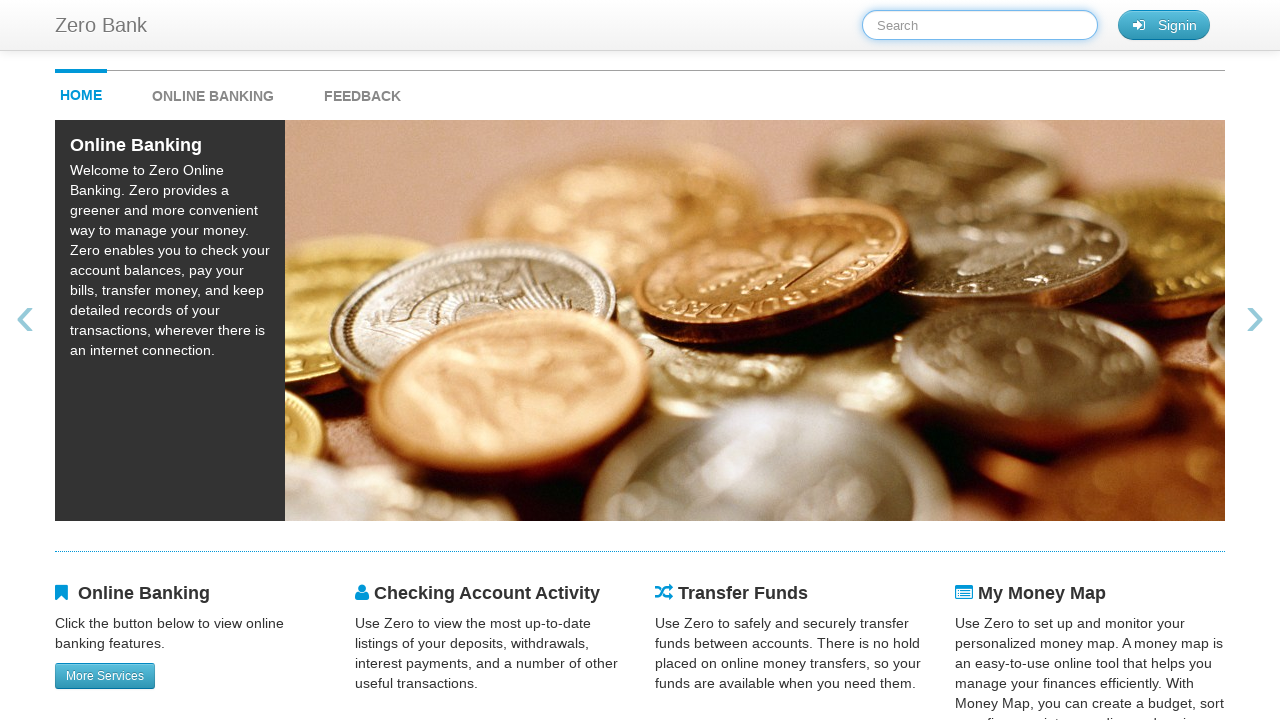

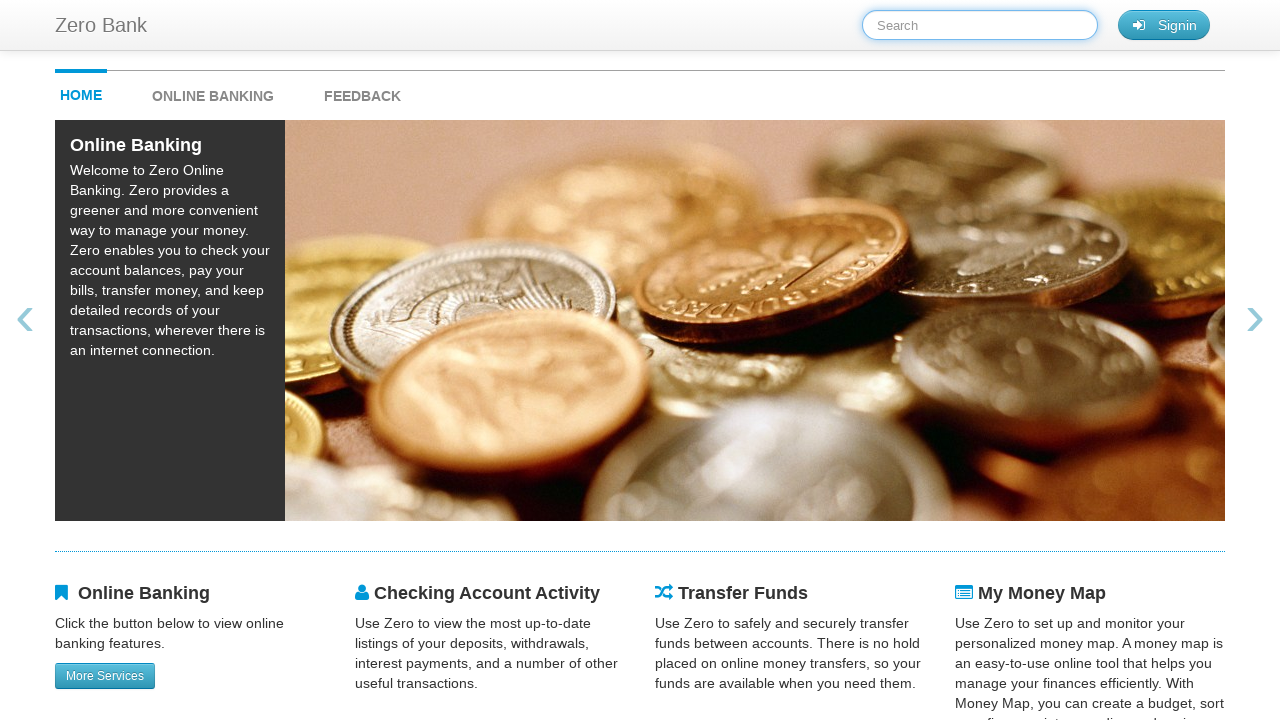